Tests adding multiple elements by clicking an "Add Element" button 5 times and verifying the delete buttons are created

Starting URL: http://the-internet.herokuapp.com/add_remove_elements/

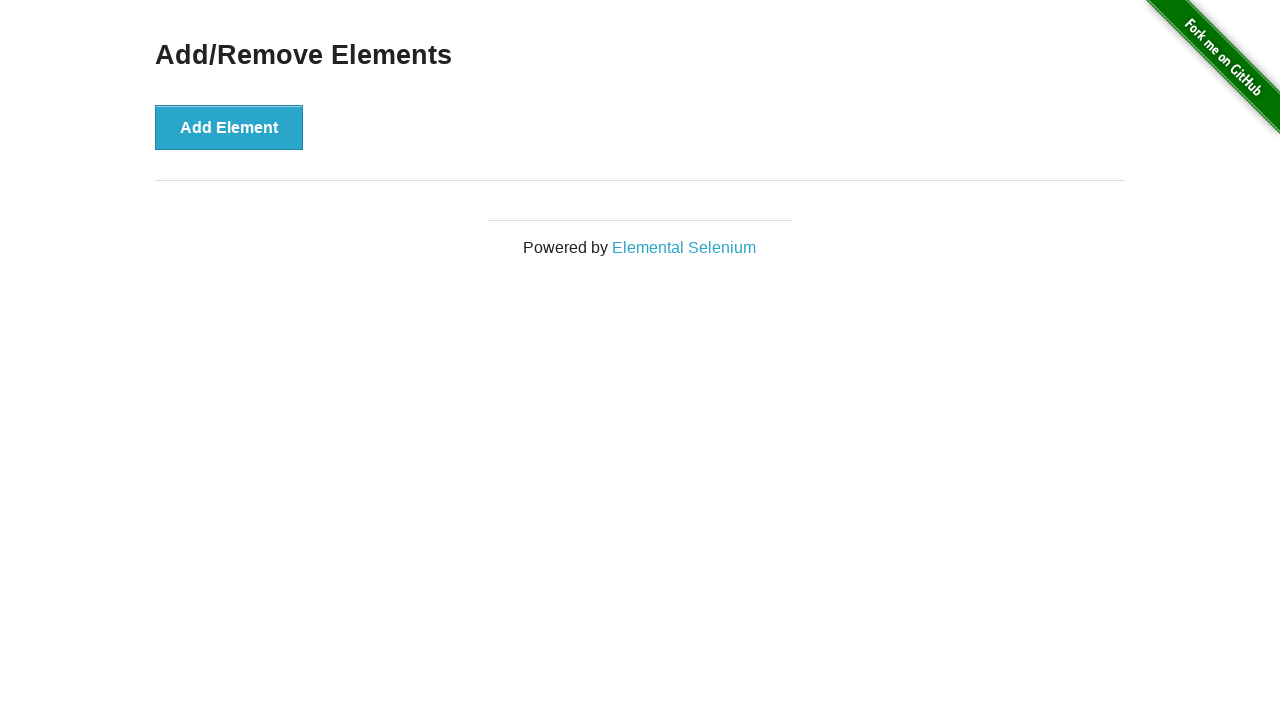

Clicked 'Add Element' button to add a new element at (229, 127) on xpath=//button[text()="Add Element"]
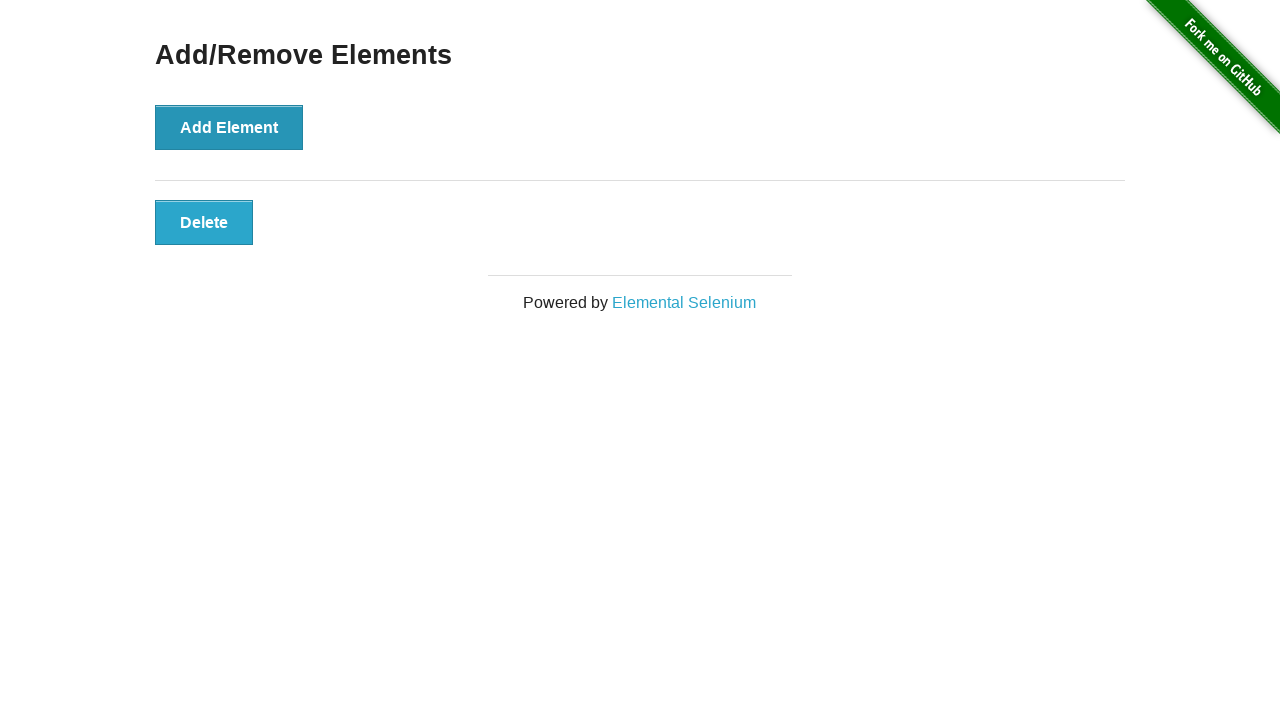

Clicked 'Add Element' button to add a new element at (229, 127) on xpath=//button[text()="Add Element"]
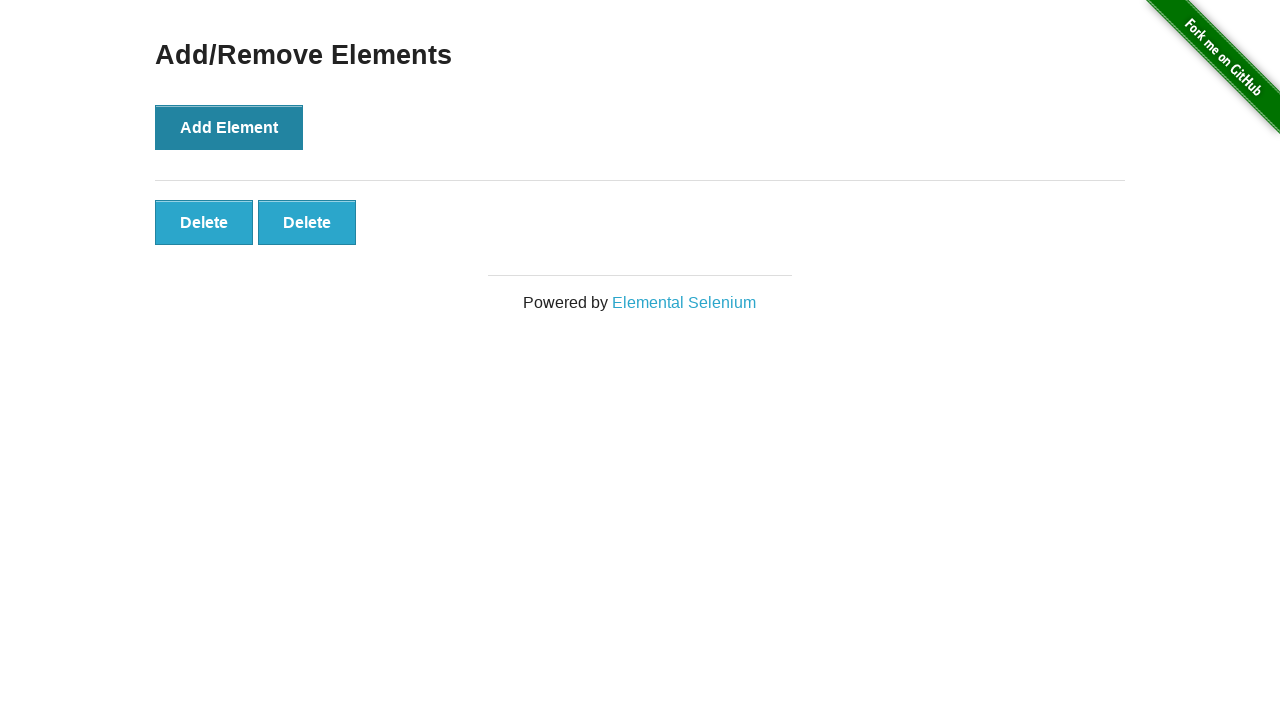

Clicked 'Add Element' button to add a new element at (229, 127) on xpath=//button[text()="Add Element"]
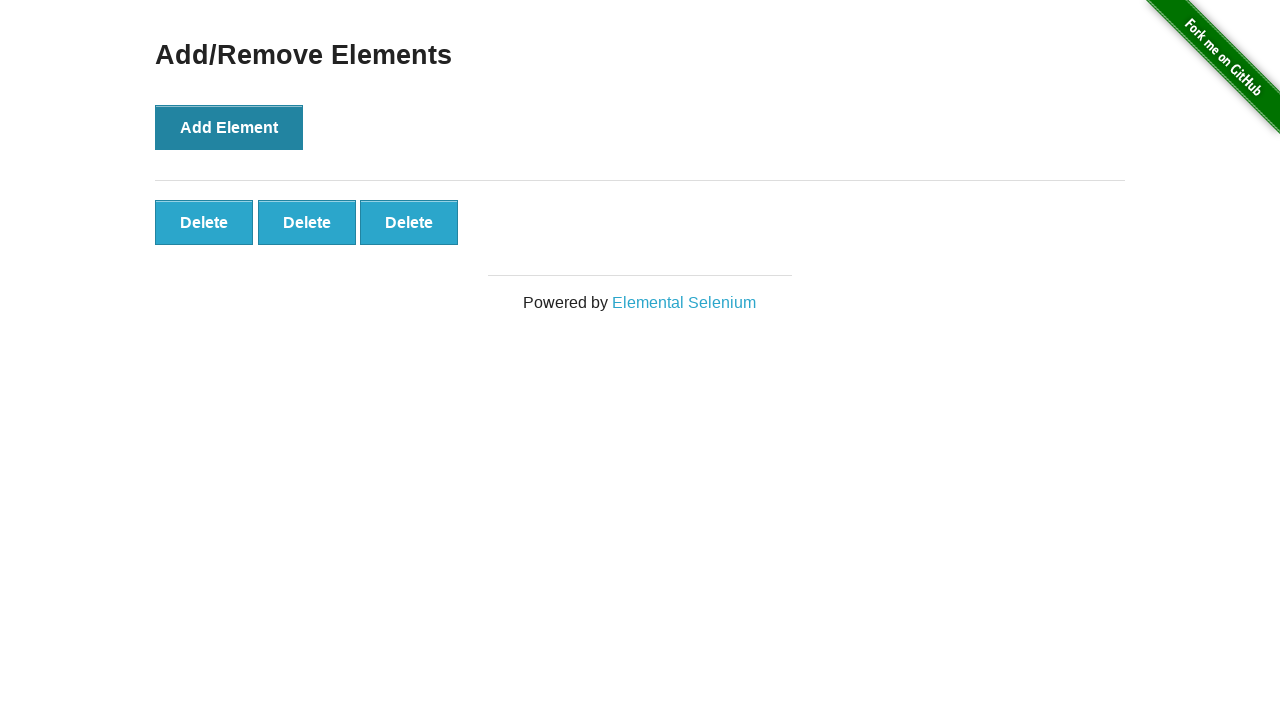

Clicked 'Add Element' button to add a new element at (229, 127) on xpath=//button[text()="Add Element"]
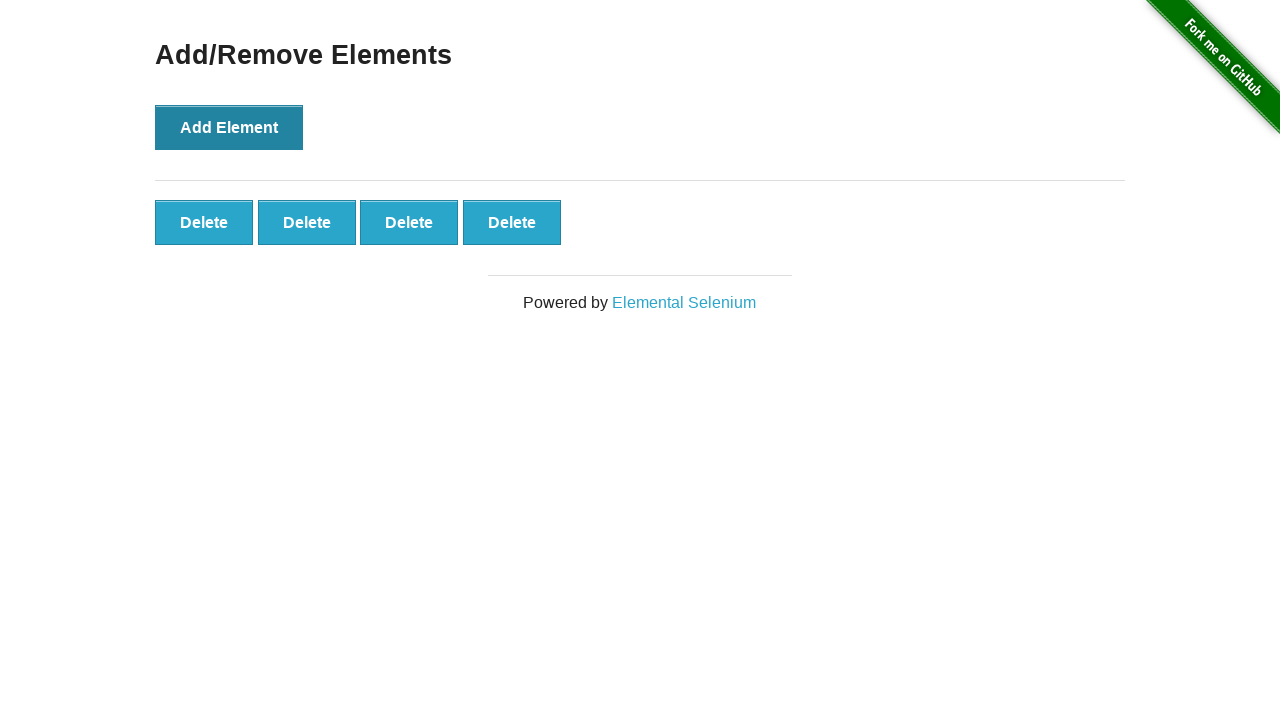

Clicked 'Add Element' button to add a new element at (229, 127) on xpath=//button[text()="Add Element"]
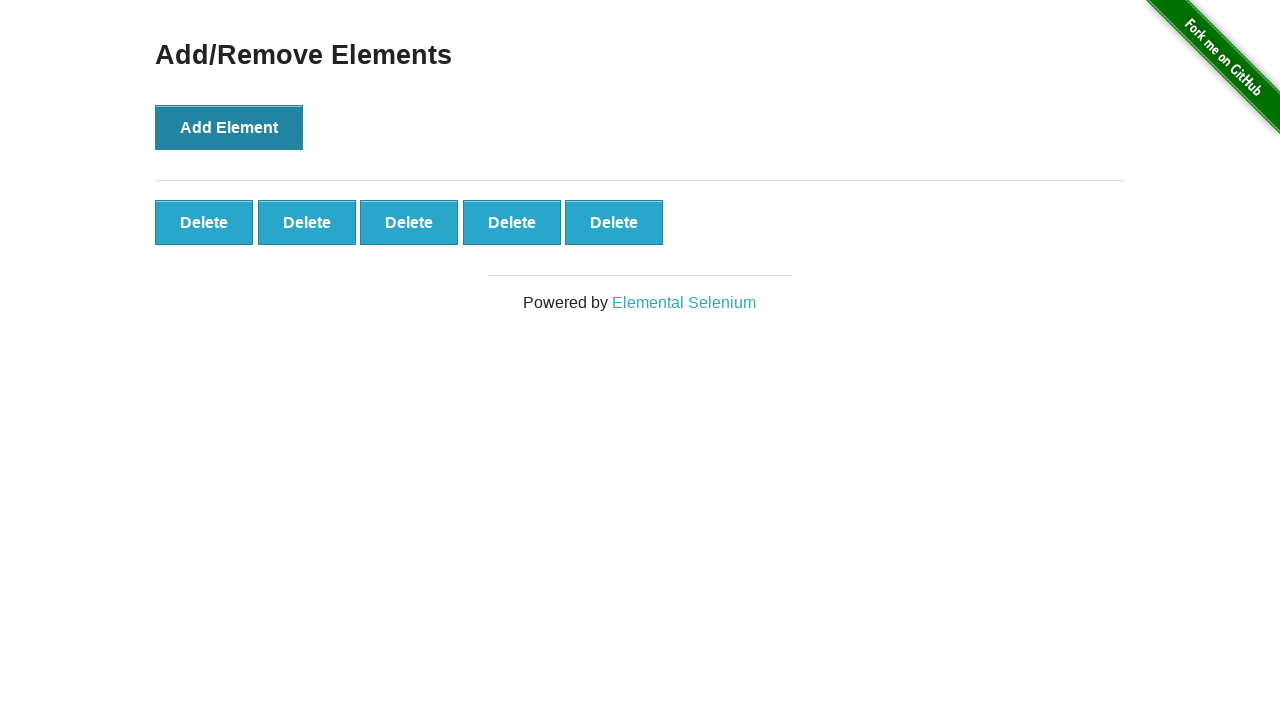

Waited for delete buttons to appear (.added-manually selector)
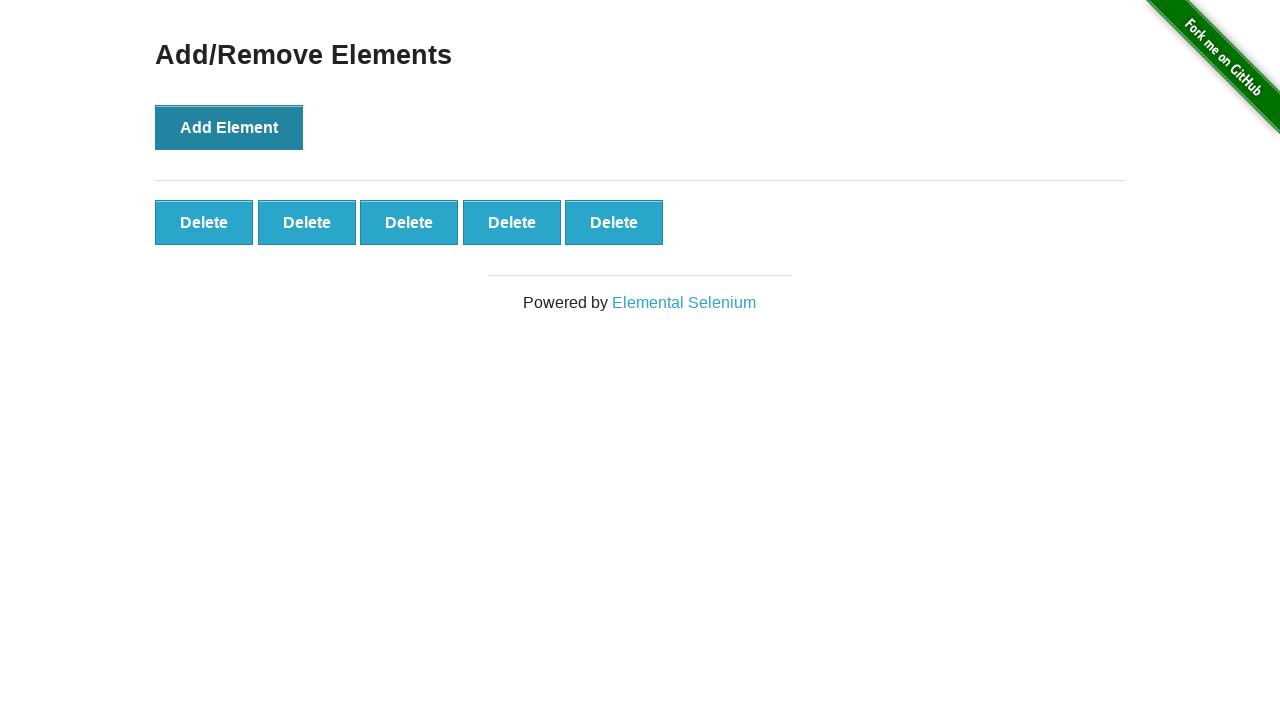

Located all delete buttons on the page
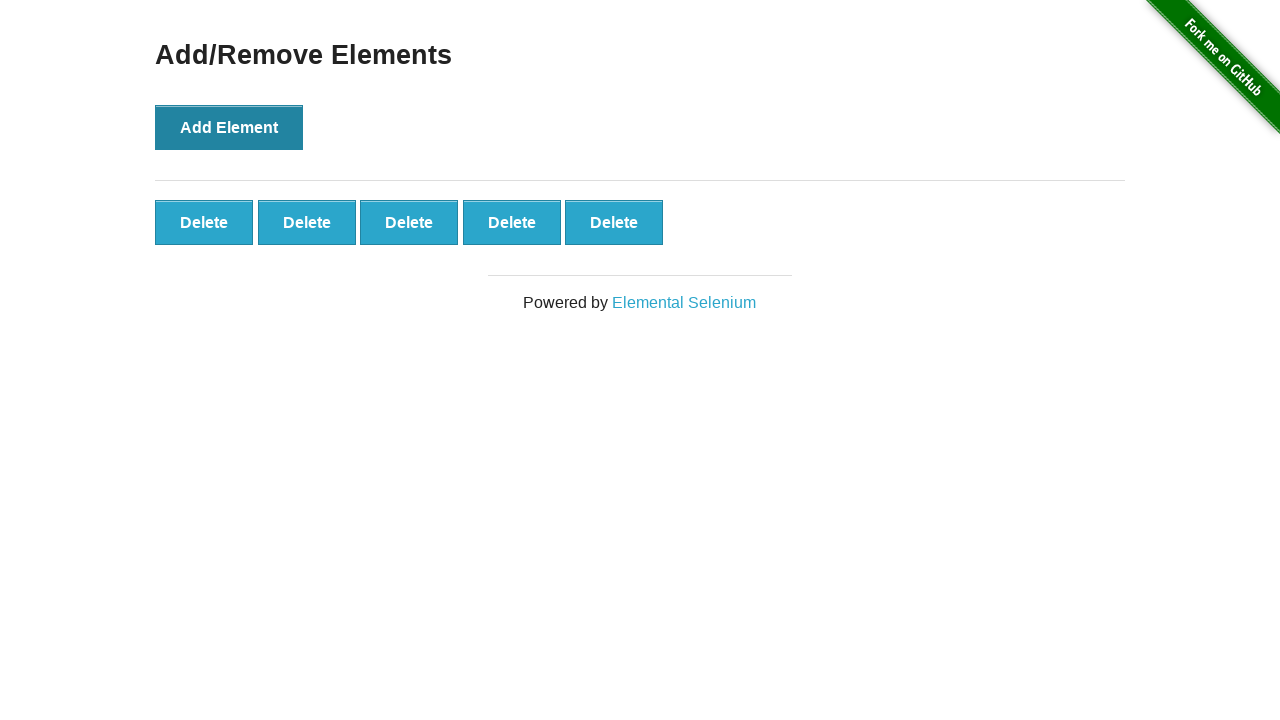

Verified that exactly 5 delete buttons were created
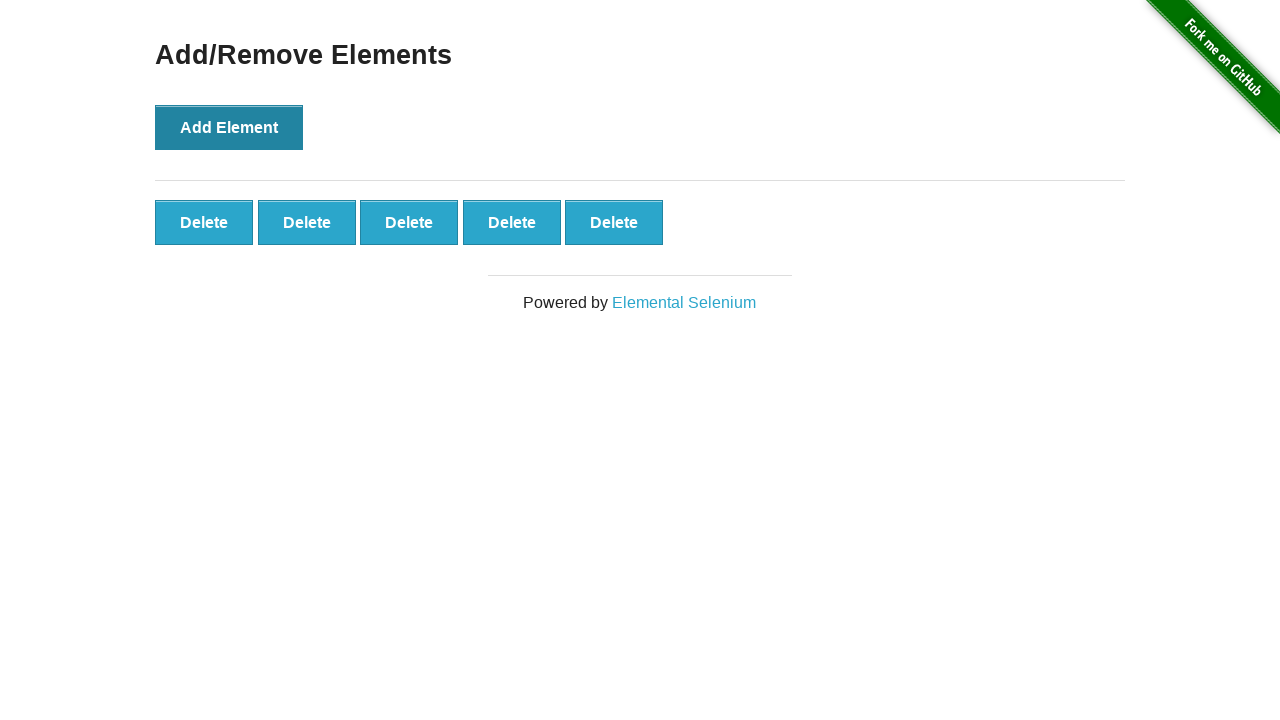

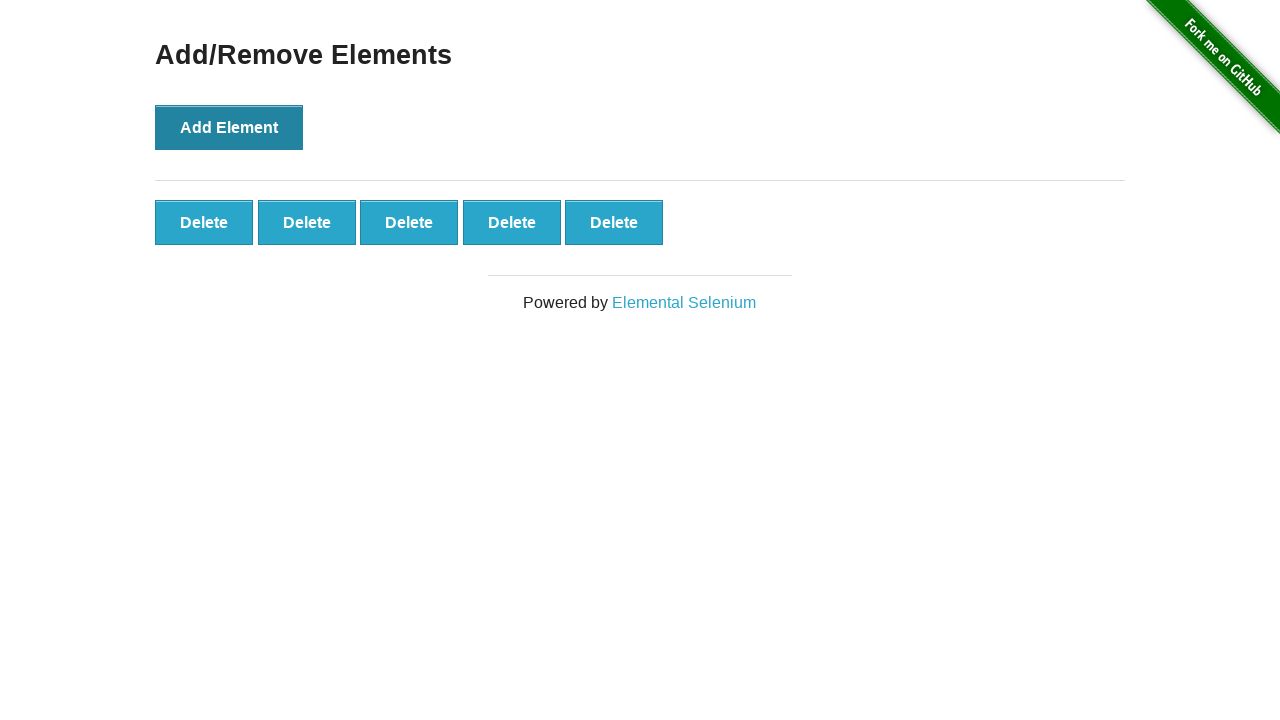